Tests sorting a text column (Email) in ascending order by clicking the column header and verifying the values are sorted alphabetically

Starting URL: http://the-internet.herokuapp.com/tables

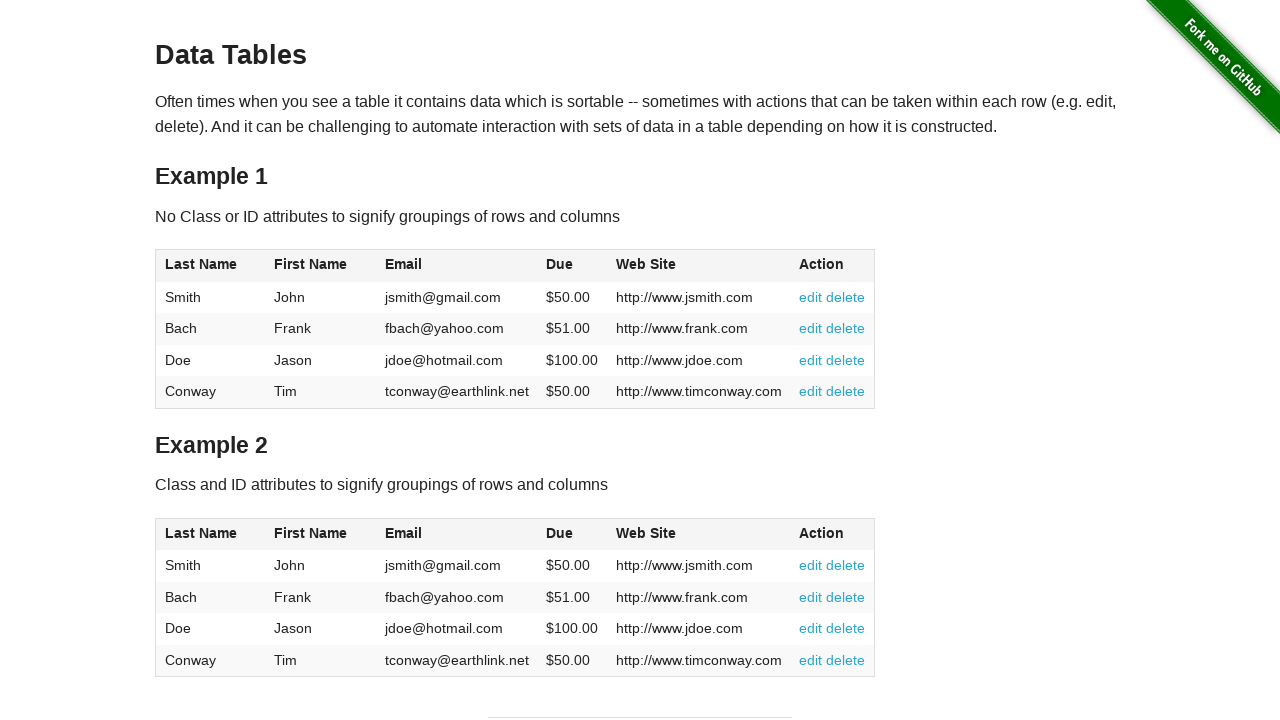

Clicked Email column header to sort ascending at (457, 266) on #table1 thead tr th:nth-of-type(3)
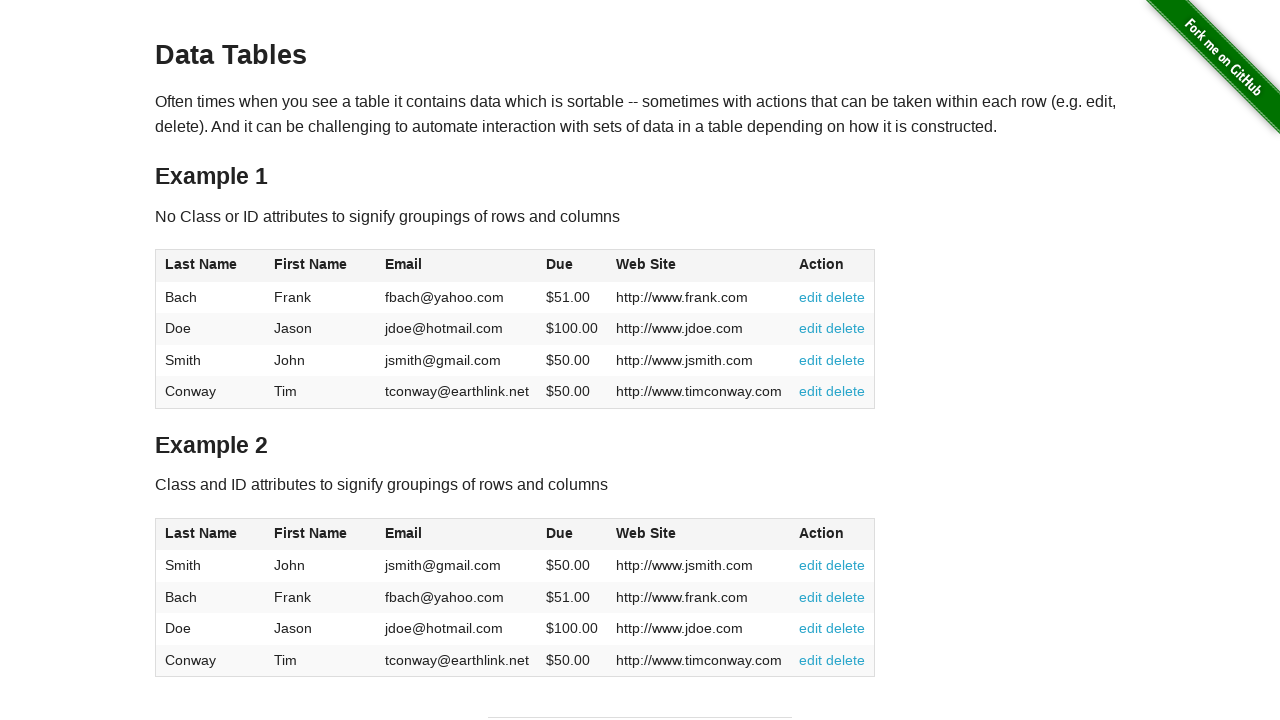

Waited for table data to load
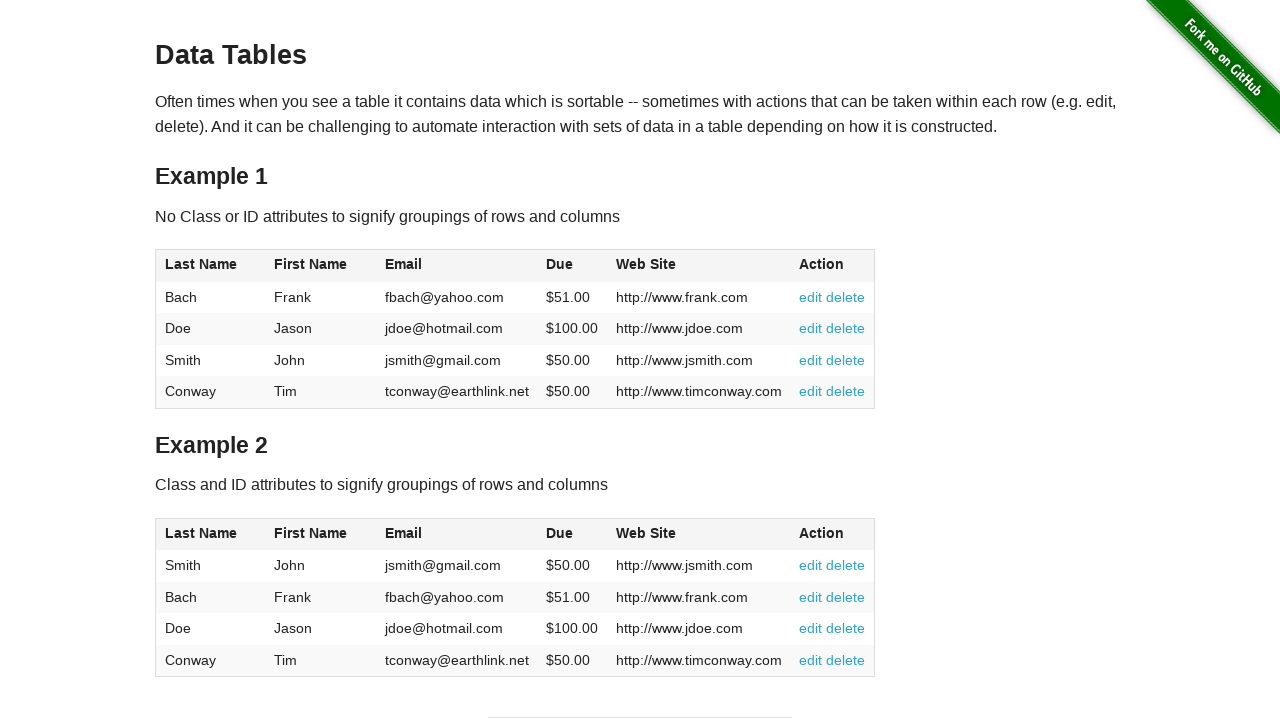

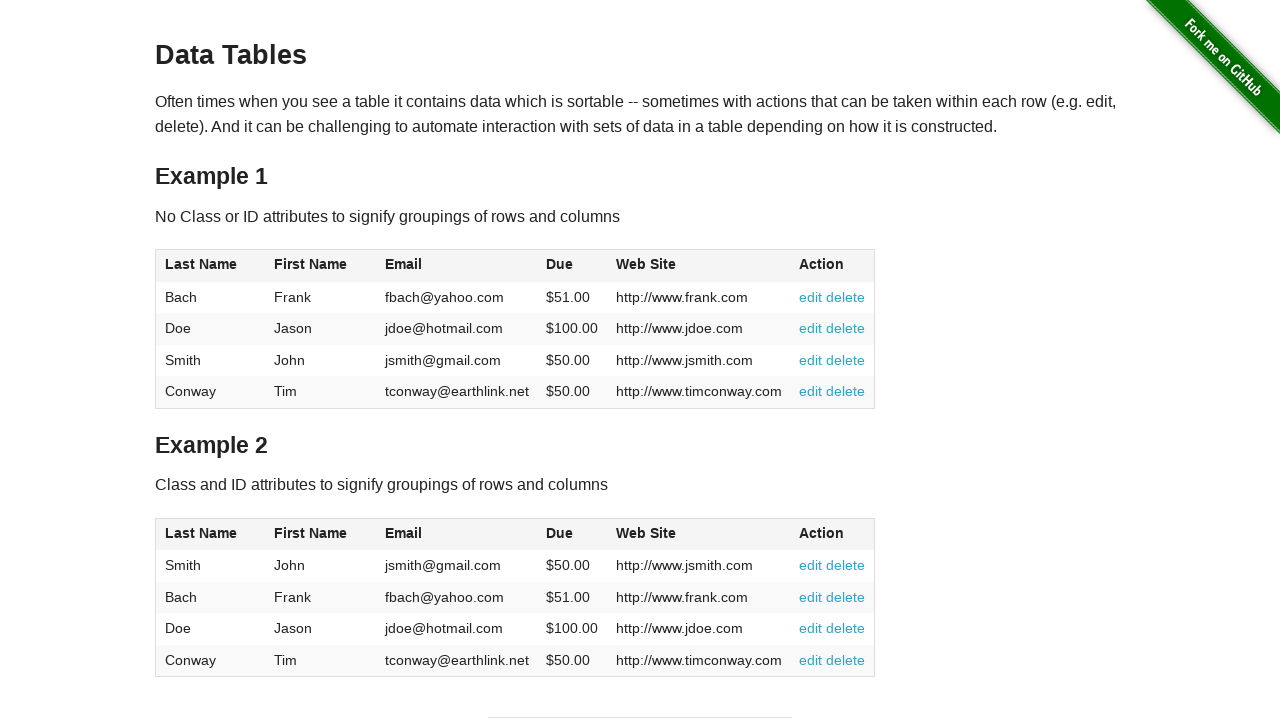